Navigates to Hacker News newest articles page and repeatedly clicks the "More" link to load additional articles, verifying that 100 articles can be loaded and are displayed in chronological order from newest to oldest.

Starting URL: https://news.ycombinator.com/newest

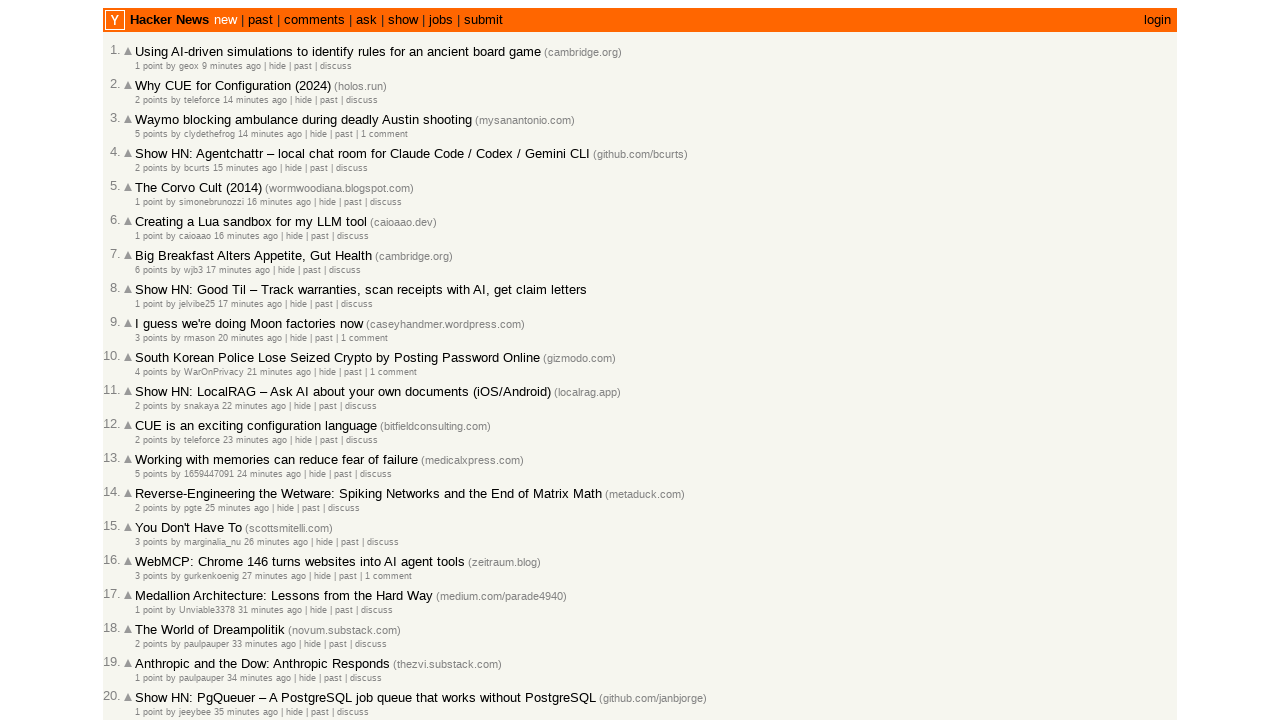

Waited for initial articles to load on Hacker News newest page
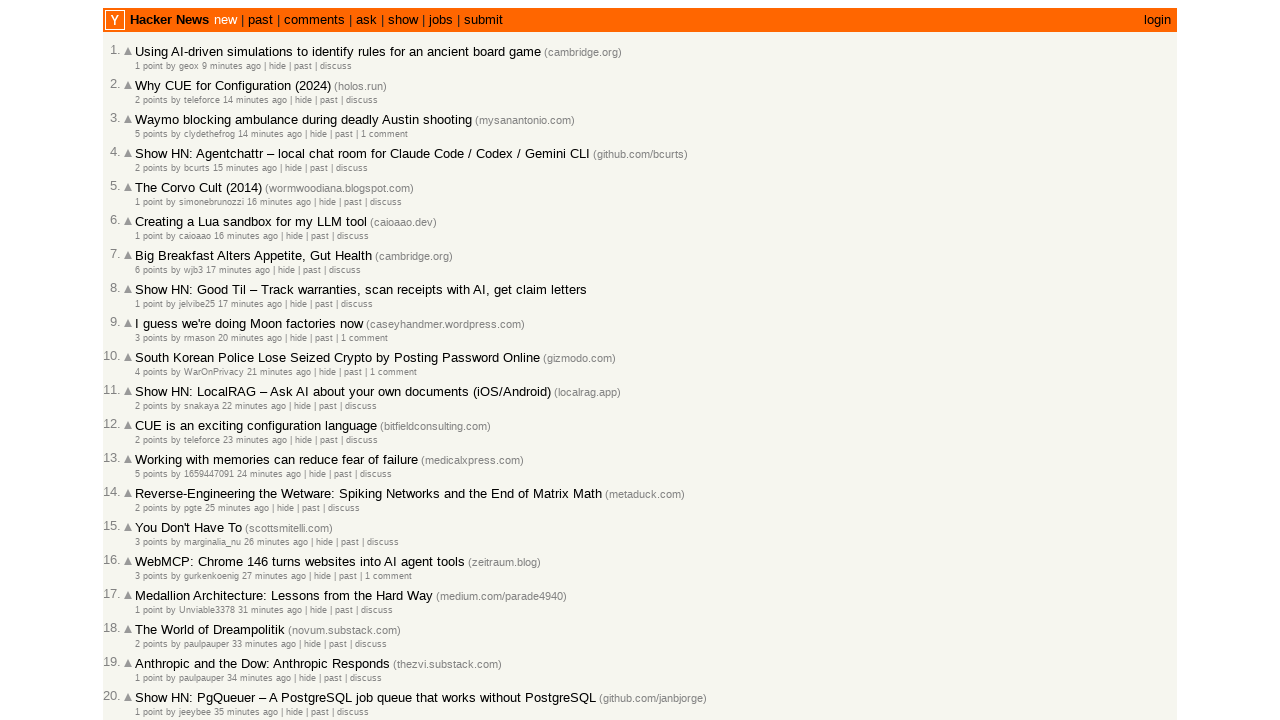

Clicked 'More' link to load additional articles (iteration 1/4) at (149, 616) on .morelink
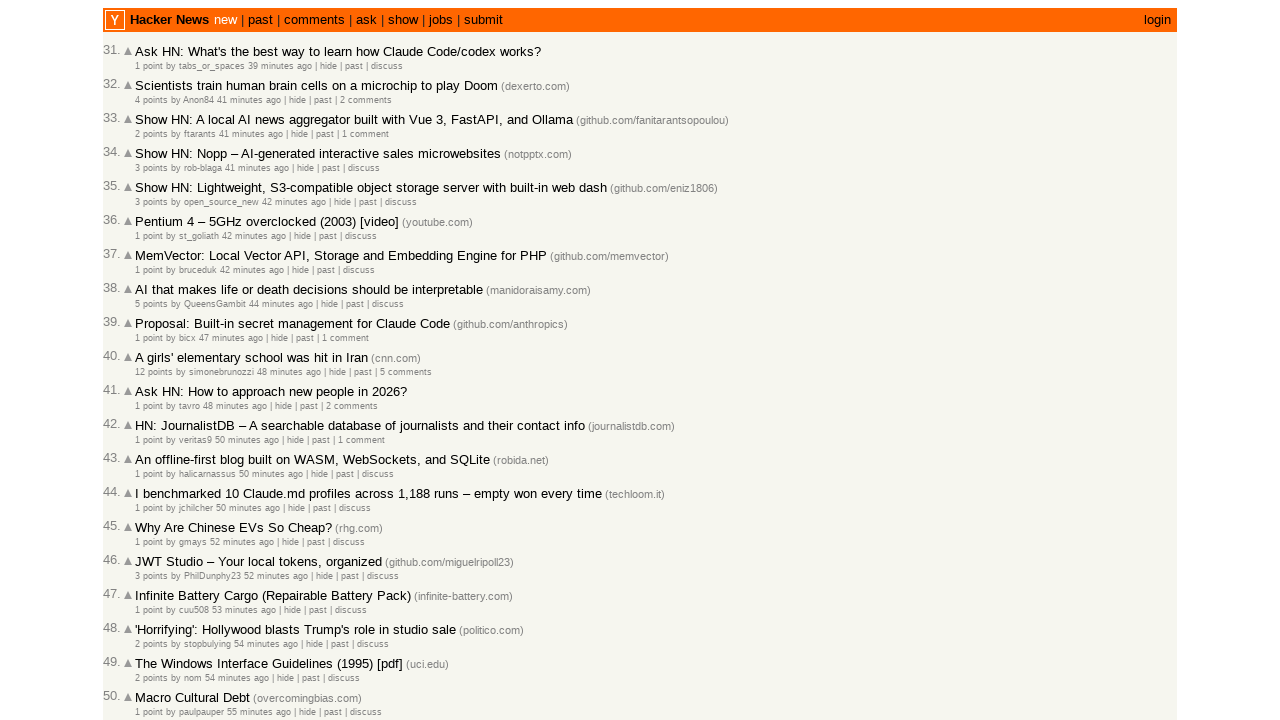

Waited for new articles to load after clicking 'More'
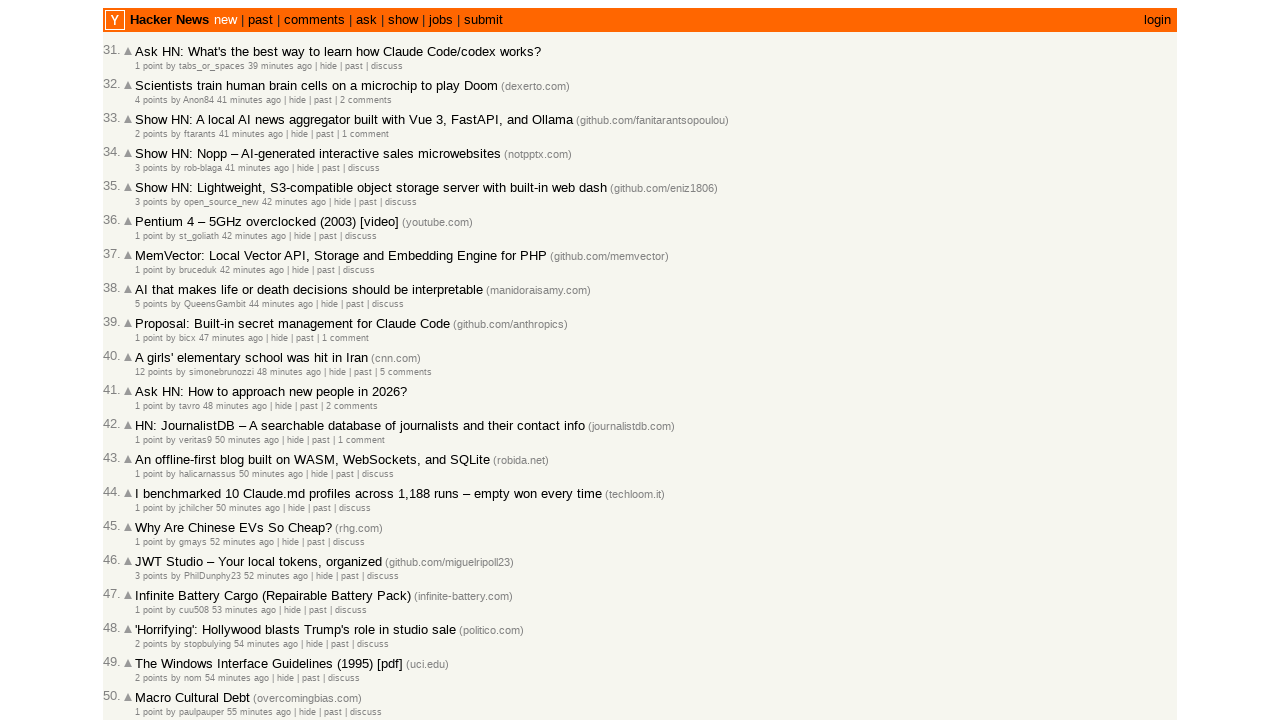

Clicked 'More' link to load additional articles (iteration 2/4) at (149, 616) on .morelink
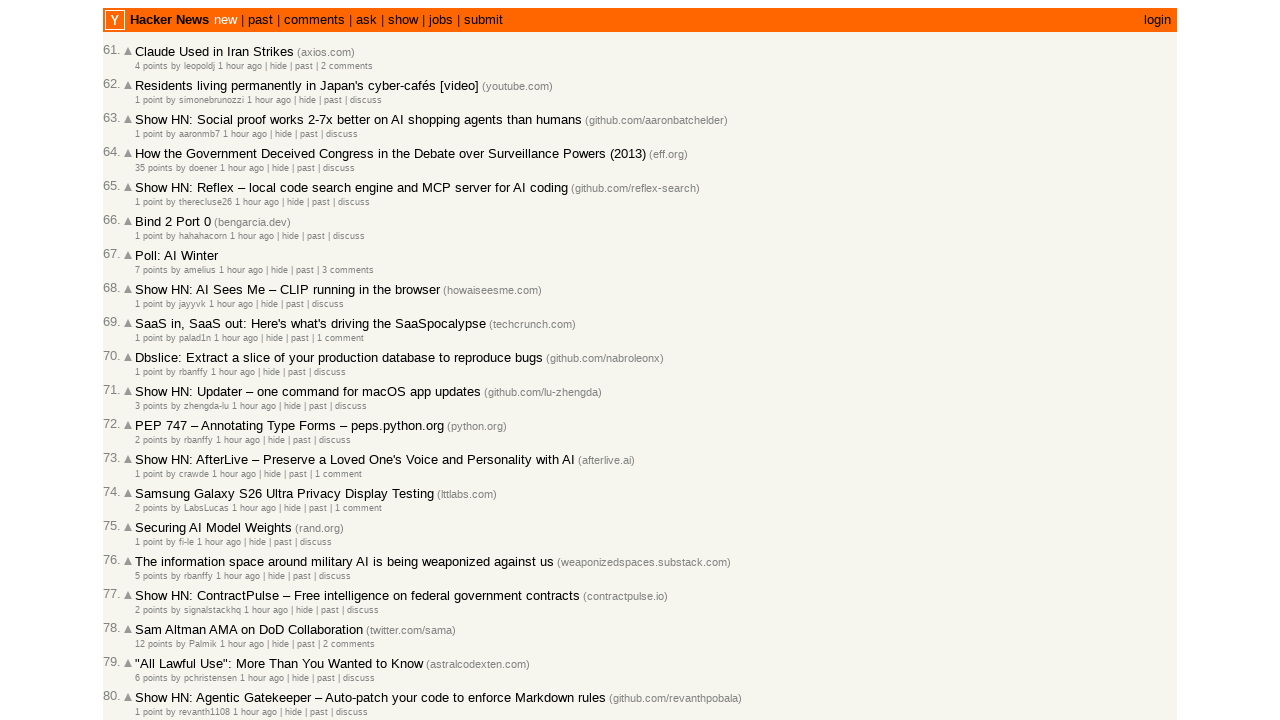

Waited for new articles to load after clicking 'More'
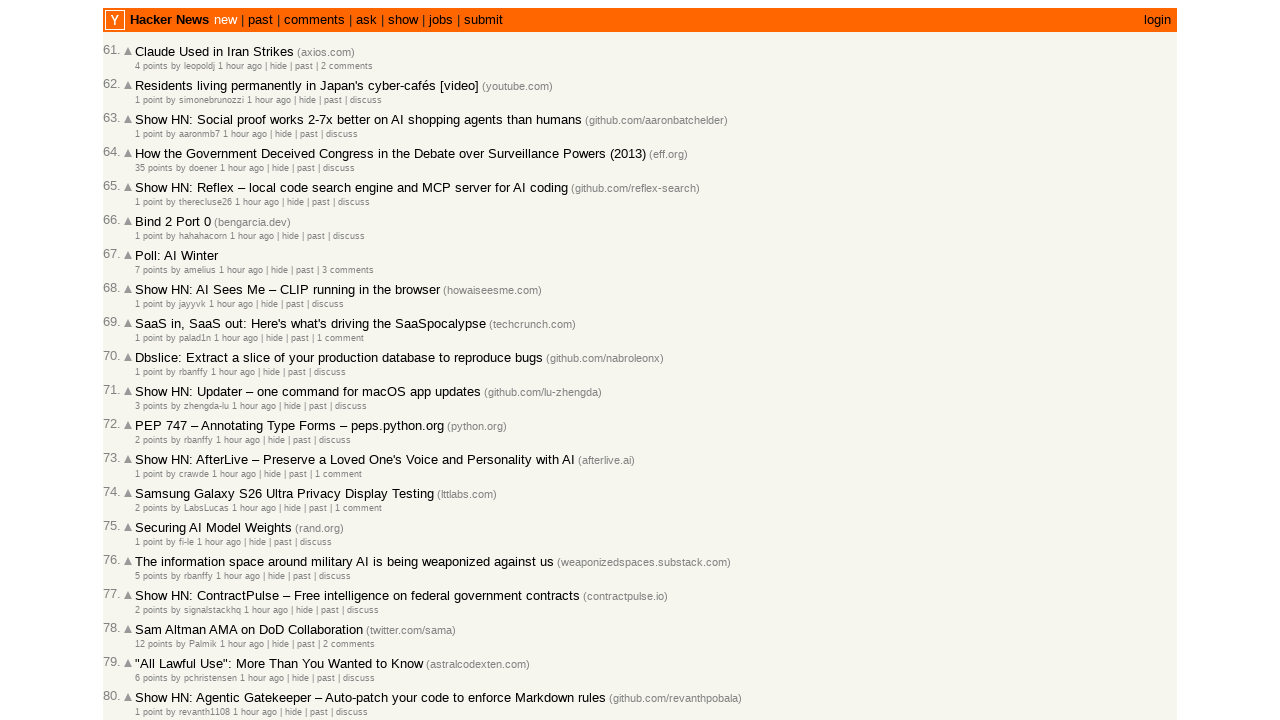

Clicked 'More' link to load additional articles (iteration 3/4) at (149, 616) on .morelink
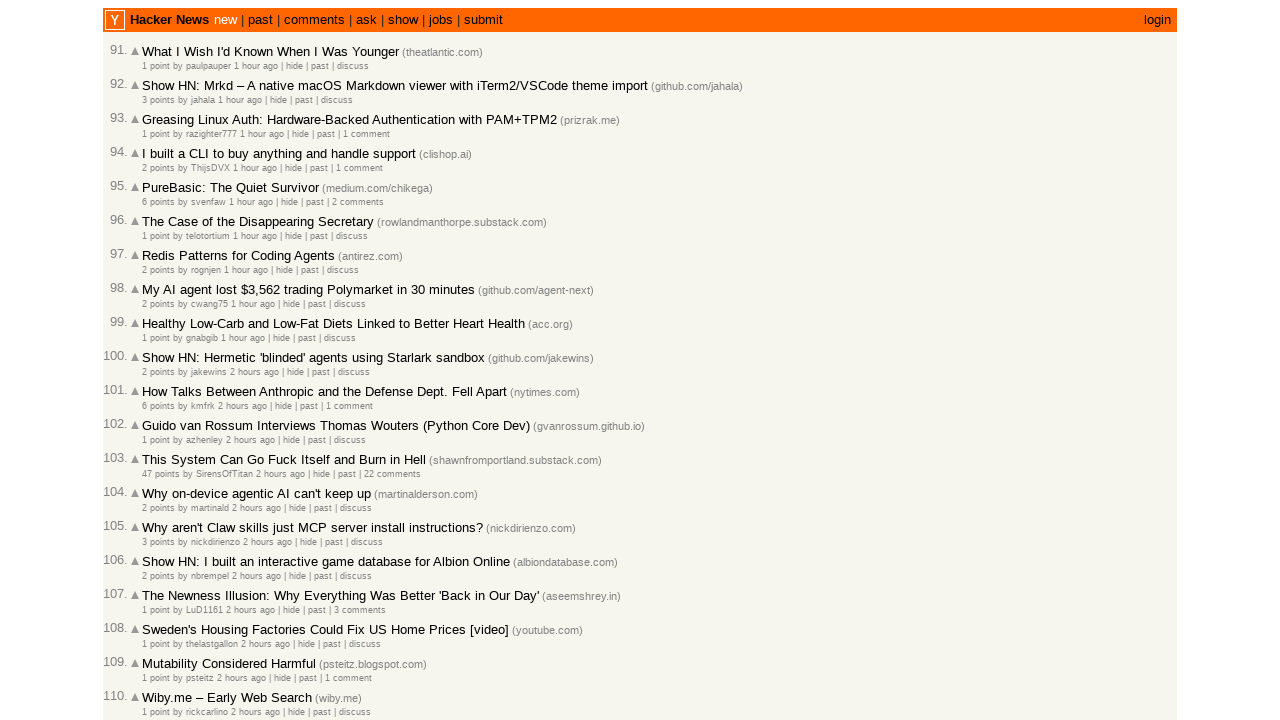

Waited for new articles to load after clicking 'More'
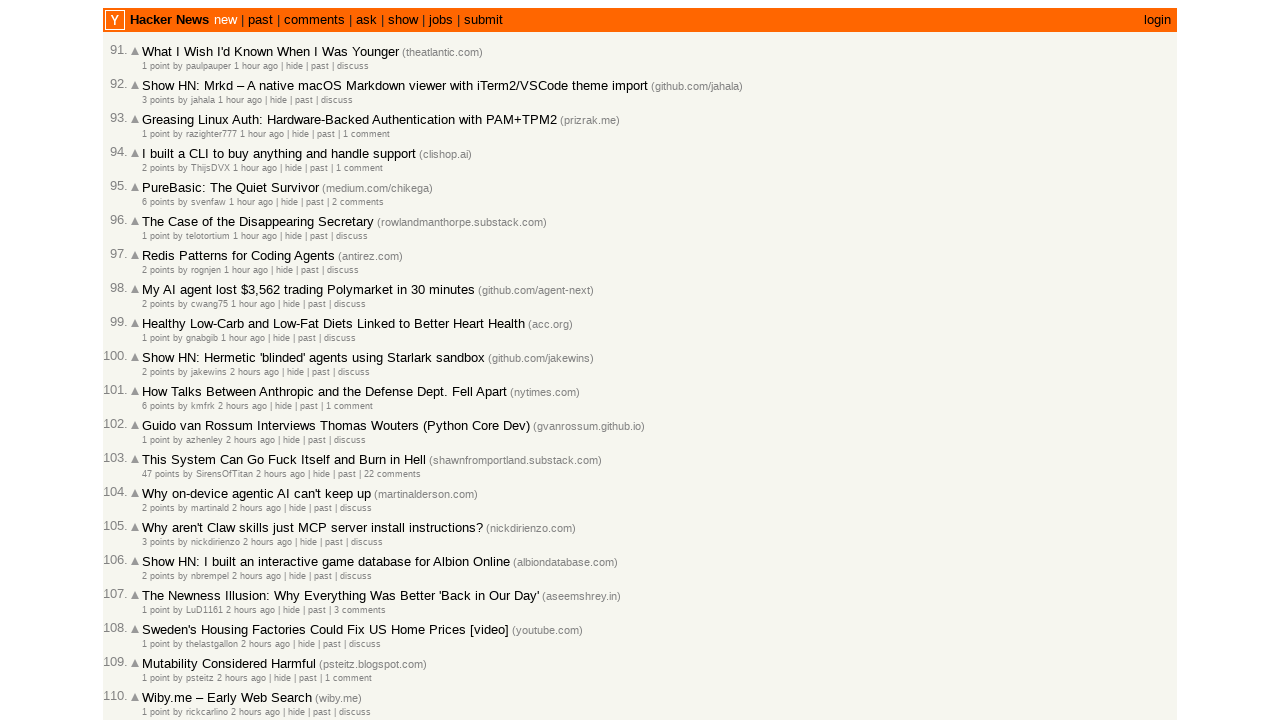

Clicked 'More' link to load additional articles (iteration 4/4) at (156, 616) on .morelink
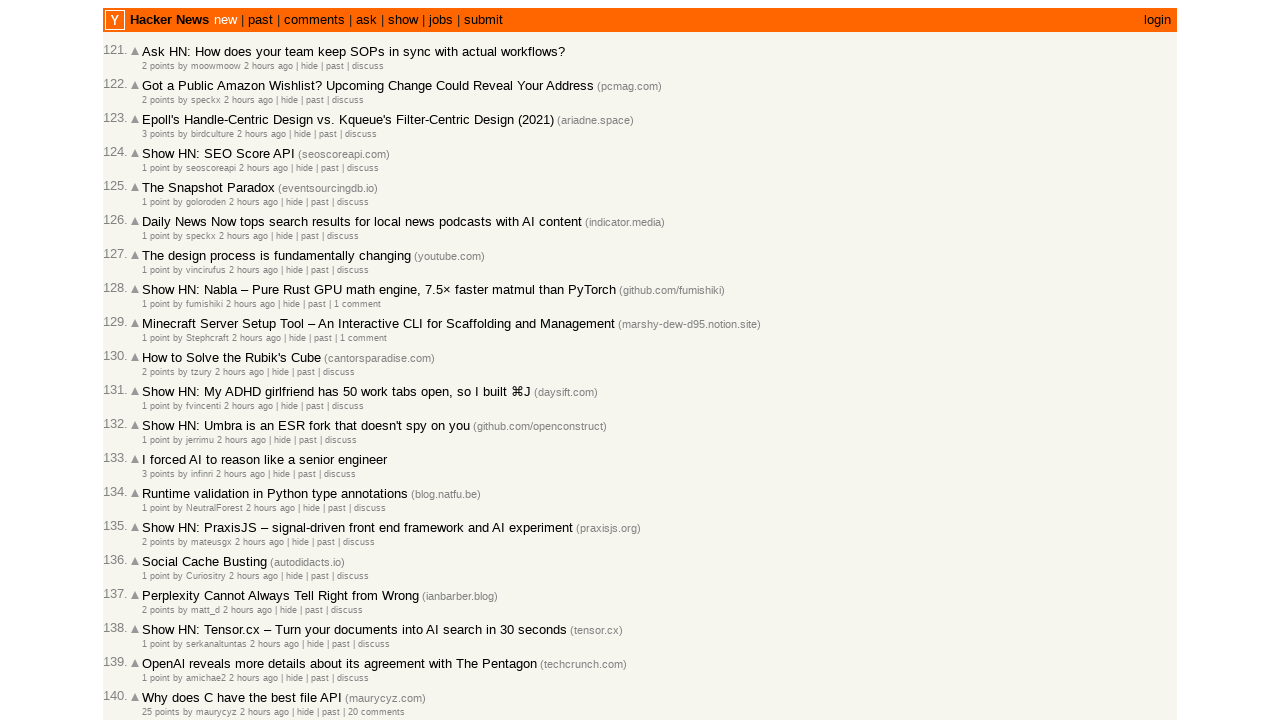

Waited for new articles to load after clicking 'More'
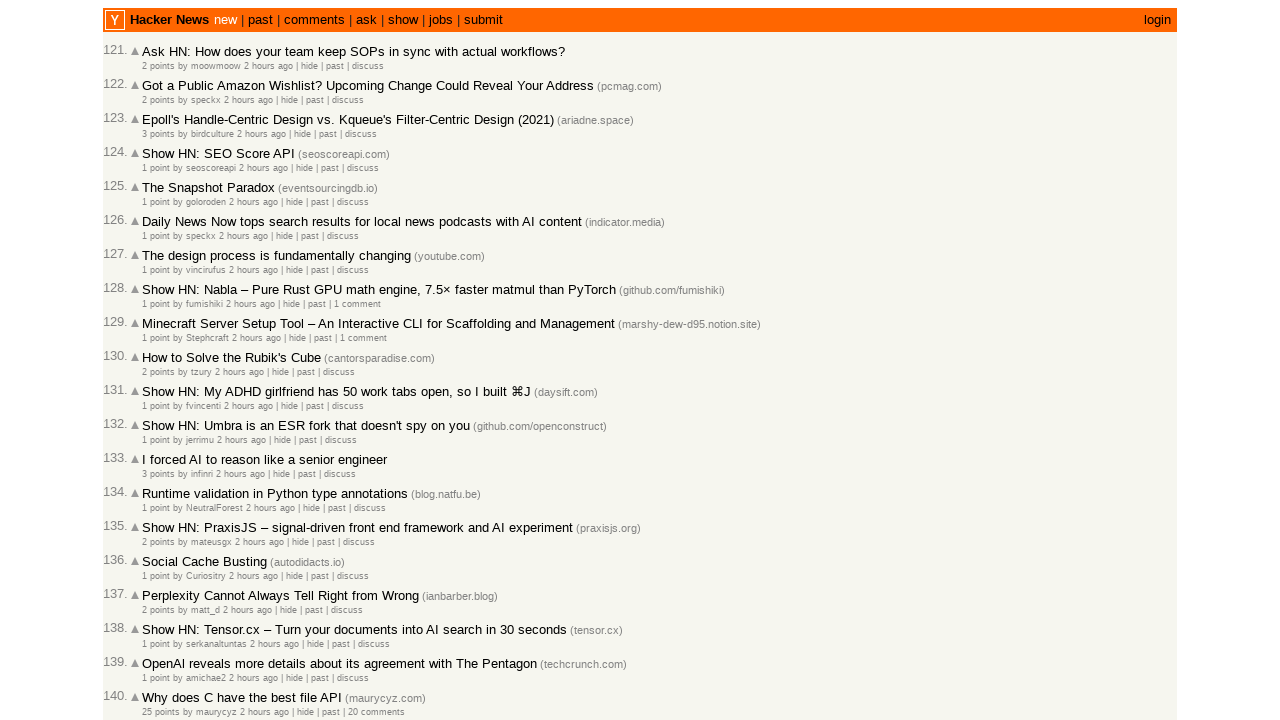

Queried all articles on page - found 30 articles
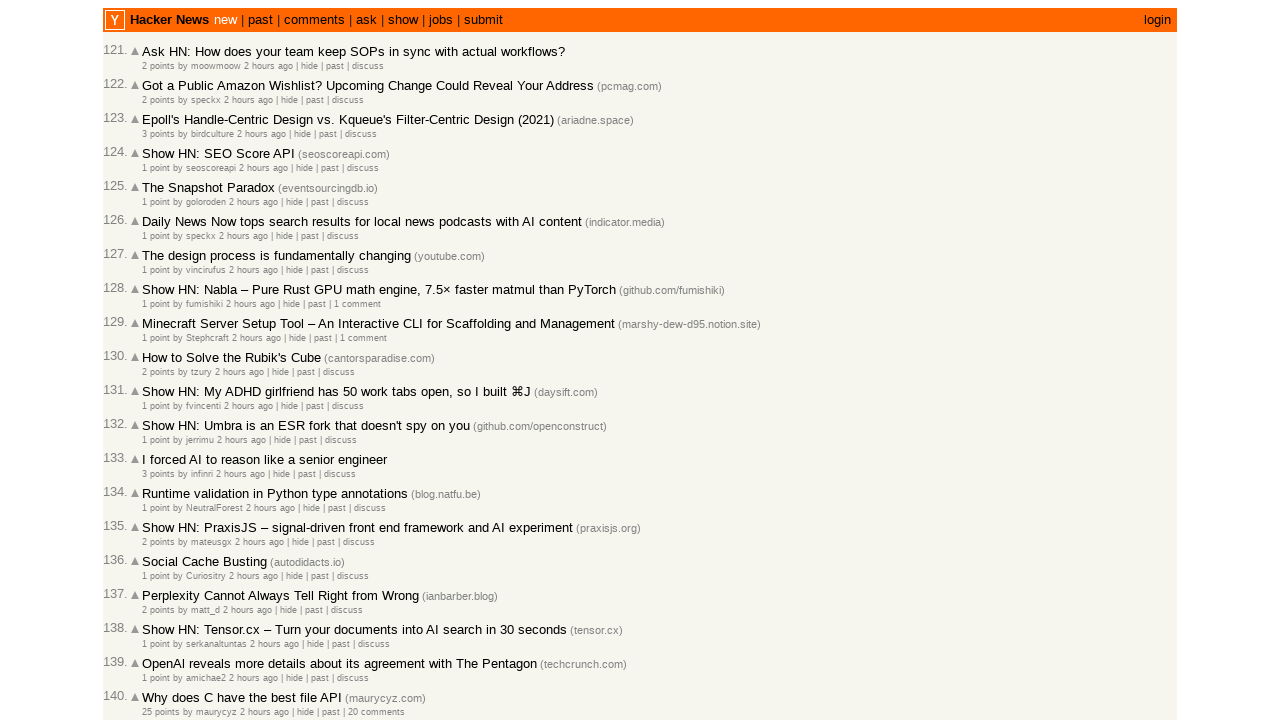

Verified article timestamps are present on the page
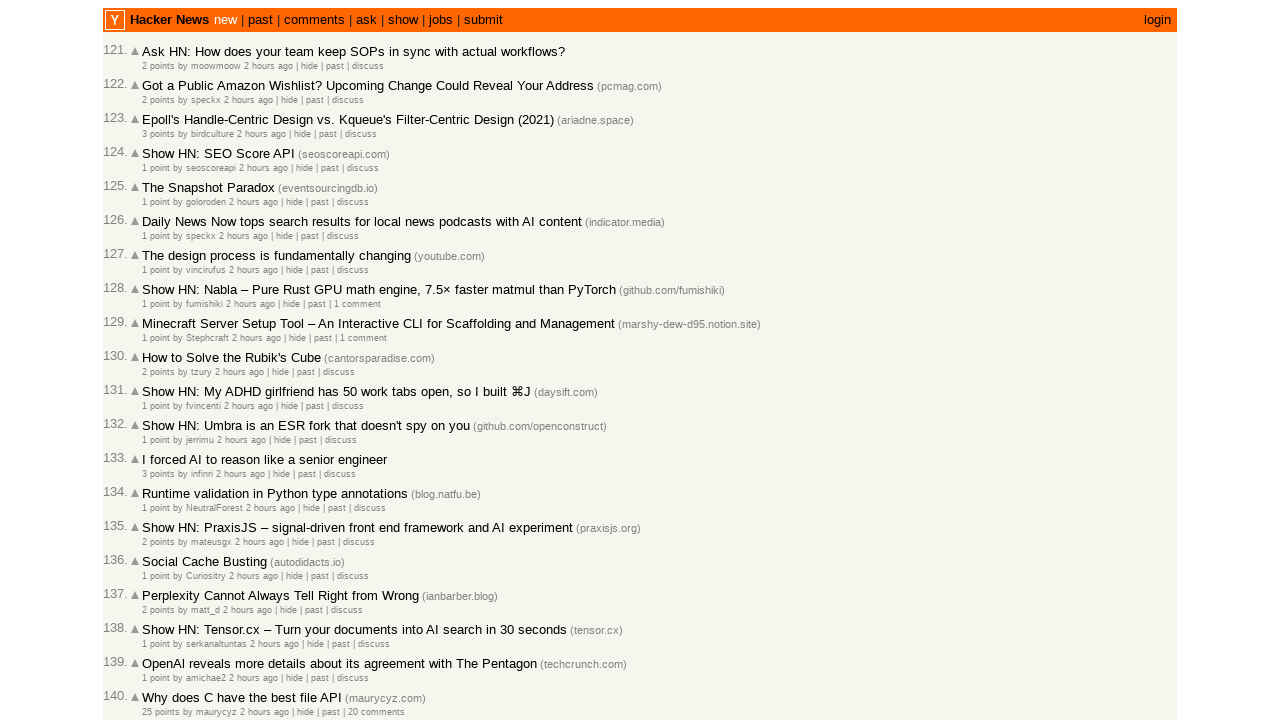

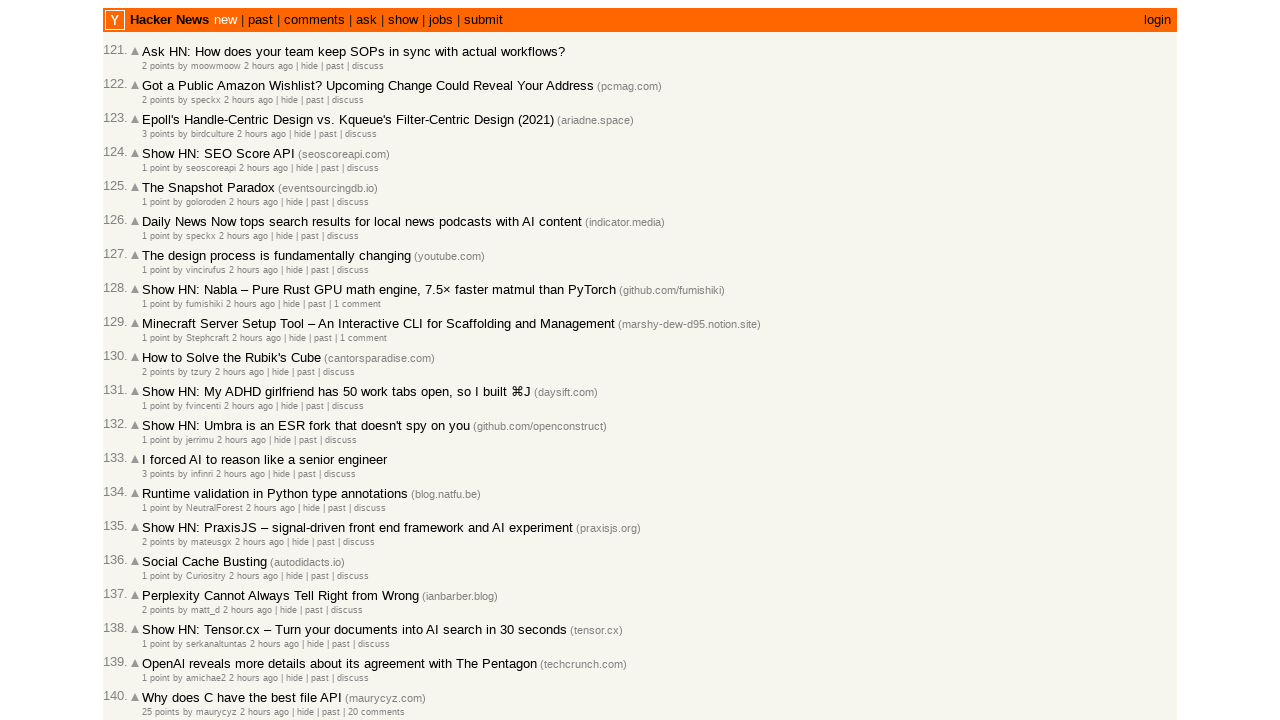